Tests sweet alert functionality by clicking a Delete button and confirming the action with Yes

Starting URL: https://www.leafground.com/alert.xhtml

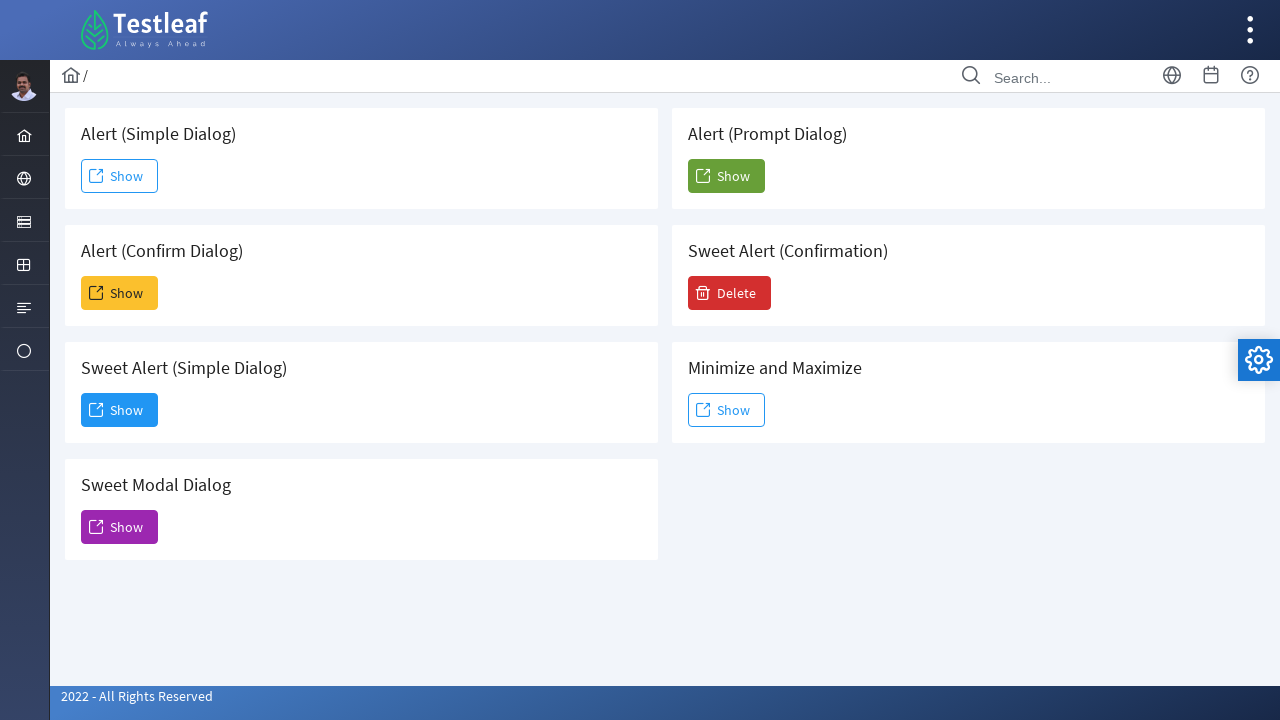

Clicked Delete button to trigger sweet alert at (730, 293) on xpath=//span[text()='Delete']
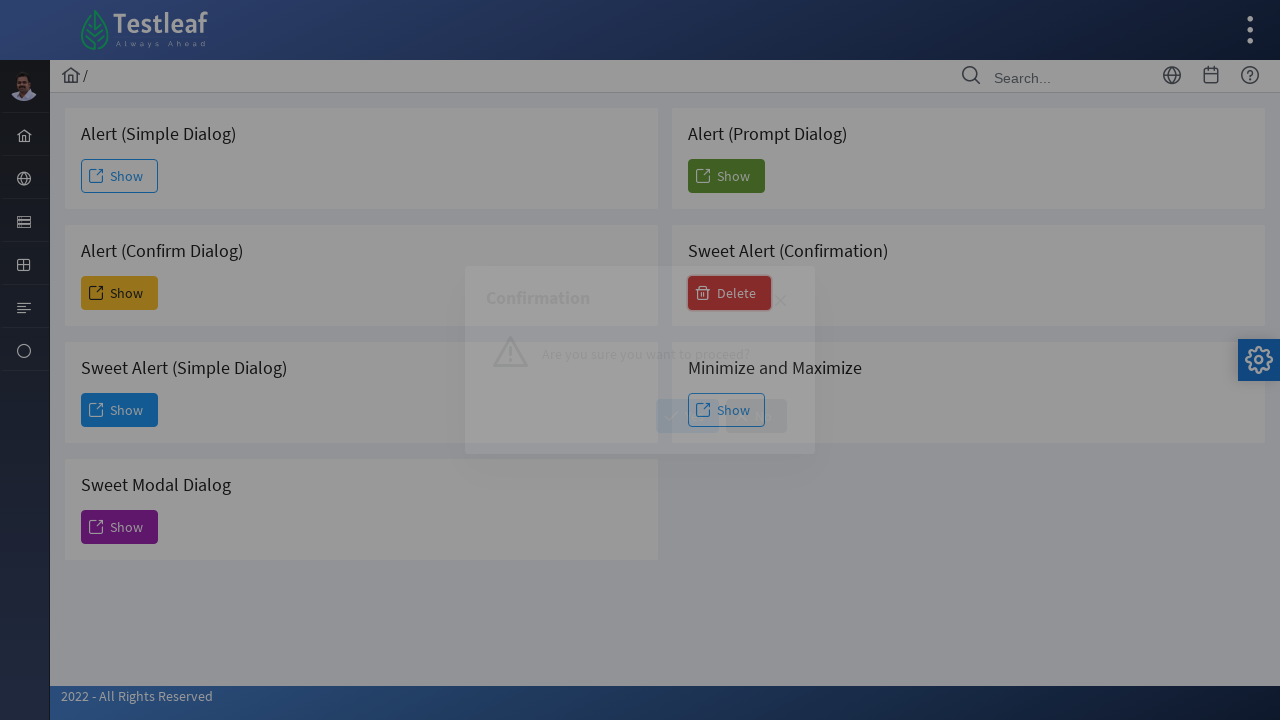

Confirmed sweet alert by clicking Yes button at (688, 416) on xpath=//span[text()='Yes']
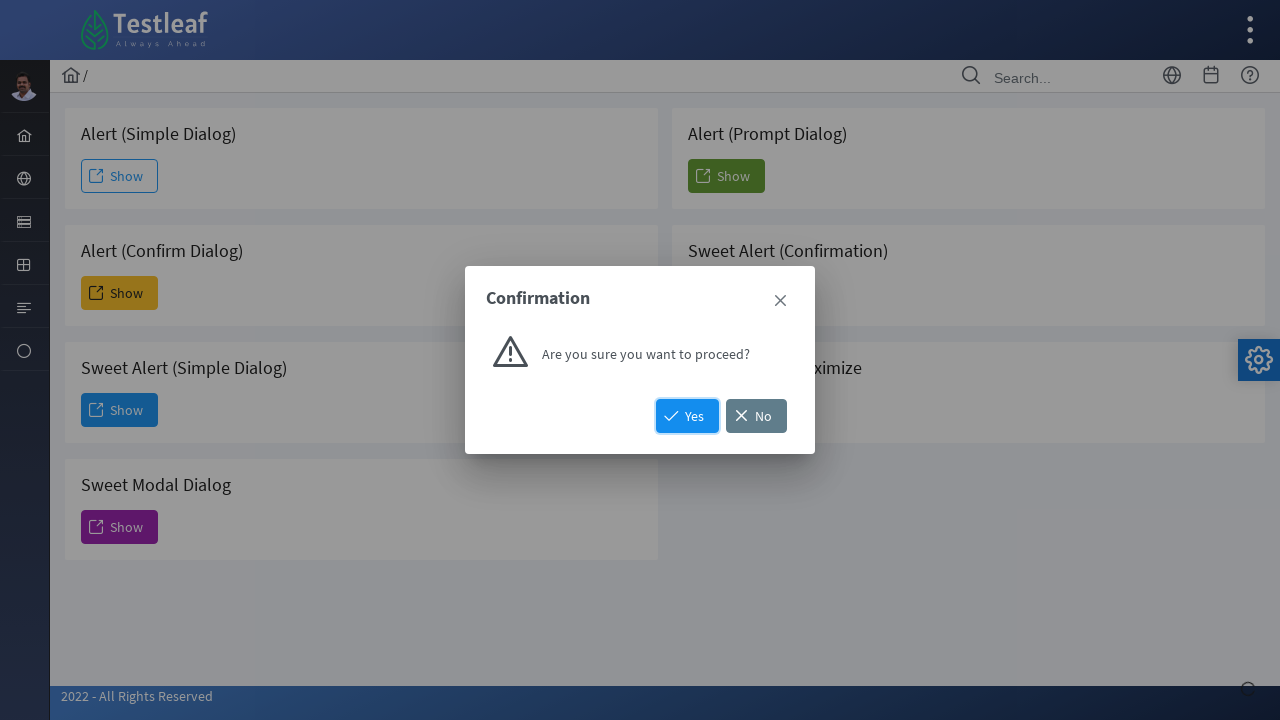

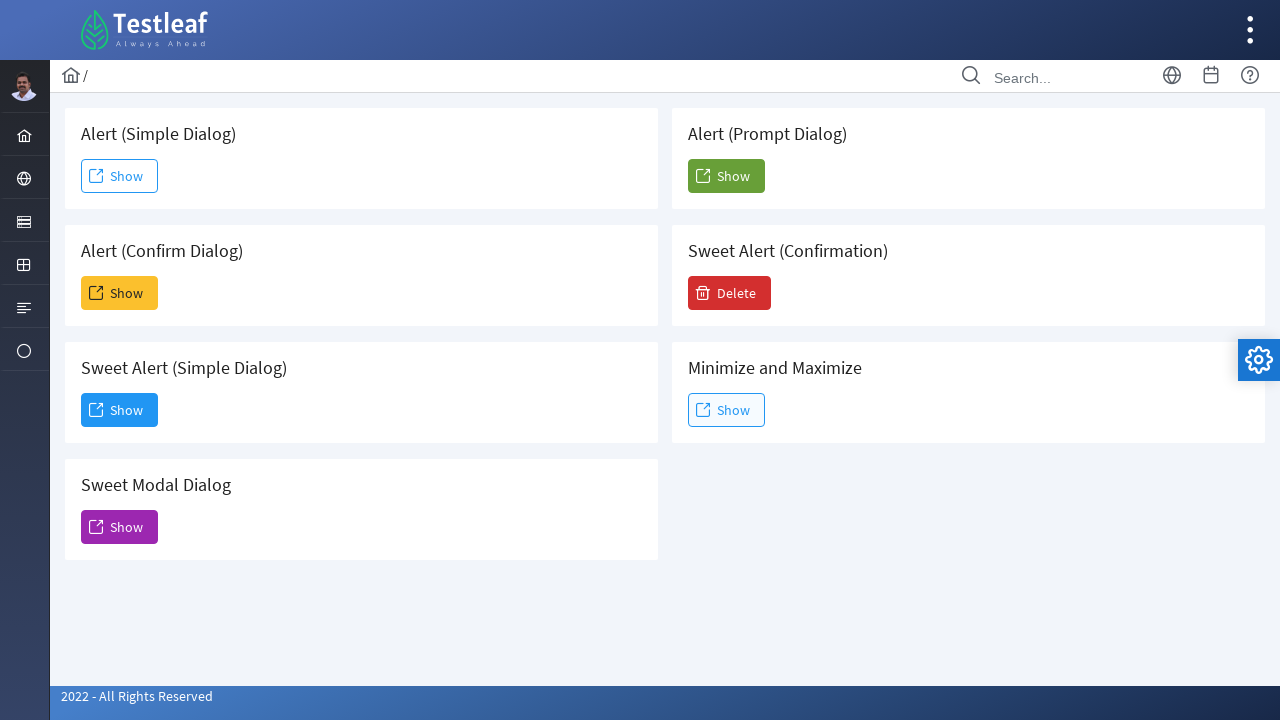